Tests add/remove element functionality by clicking Add Element button, verifying Delete button appears, then clicking Delete to remove it

Starting URL: https://the-internet.herokuapp.com/add_remove_elements/

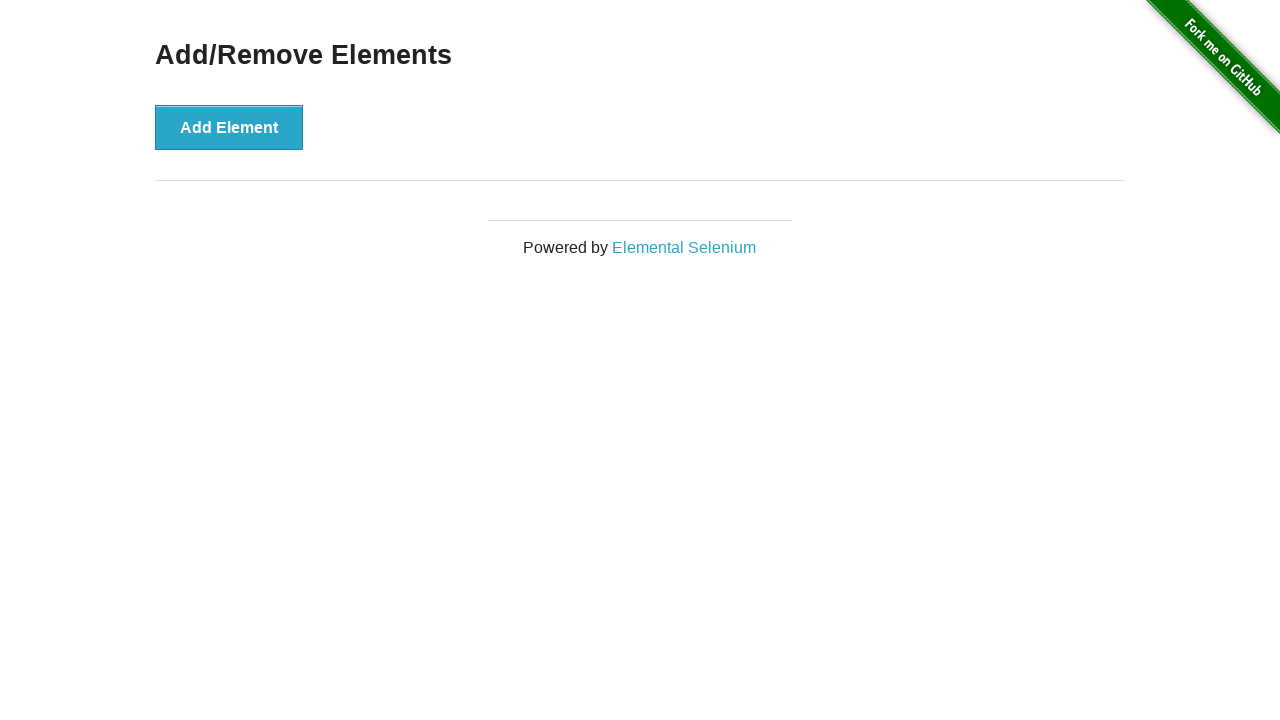

Clicked Add Element button at (229, 127) on button:text('Add Element')
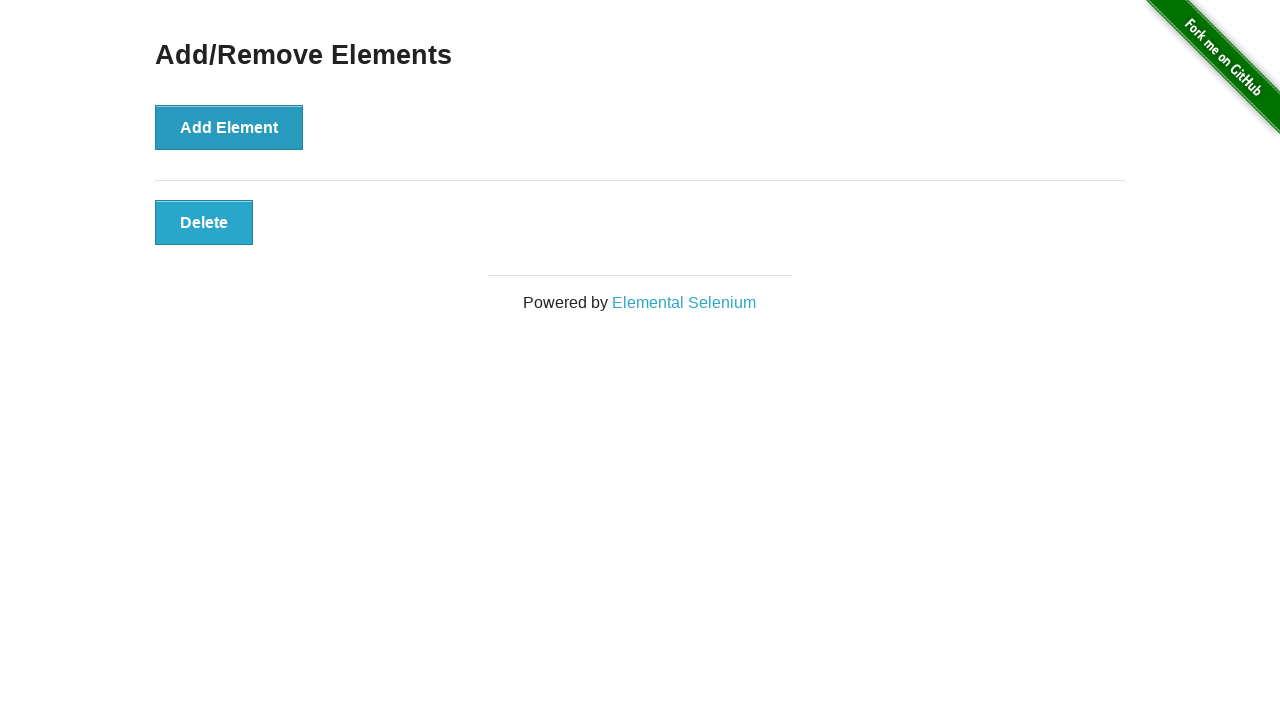

Delete button appeared after adding element
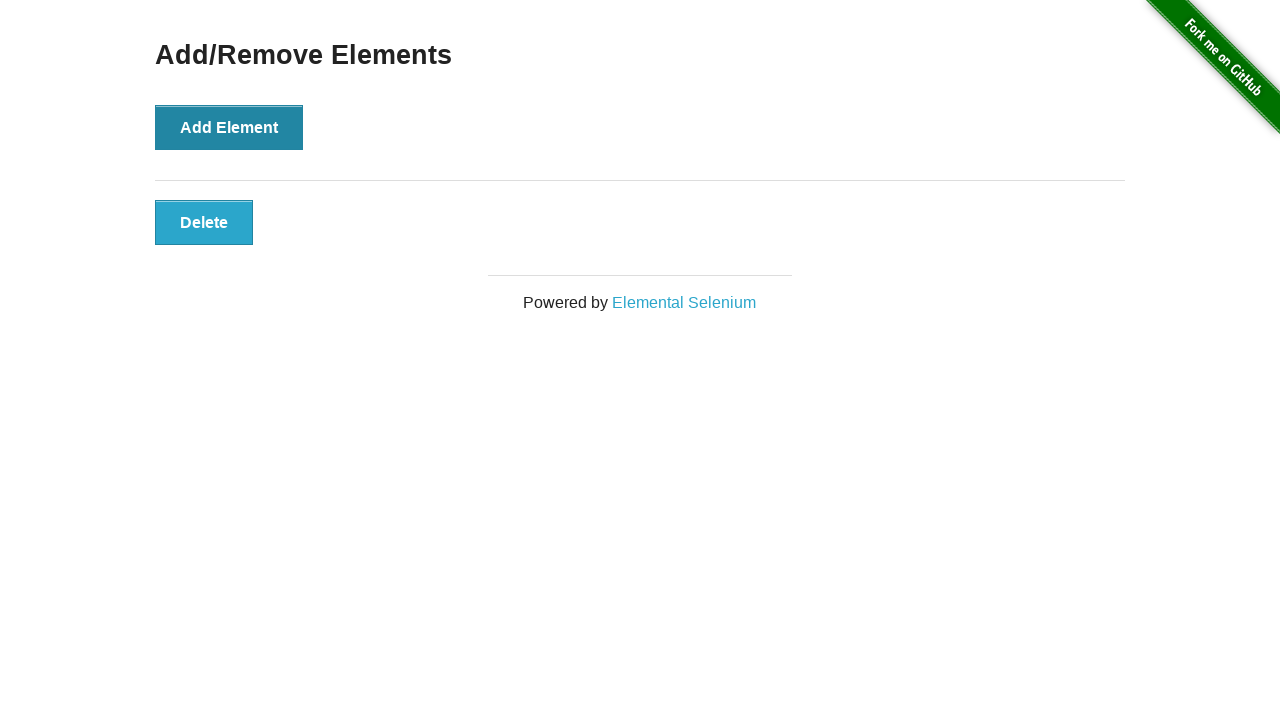

Clicked Delete button to remove element at (204, 222) on button:text('Delete')
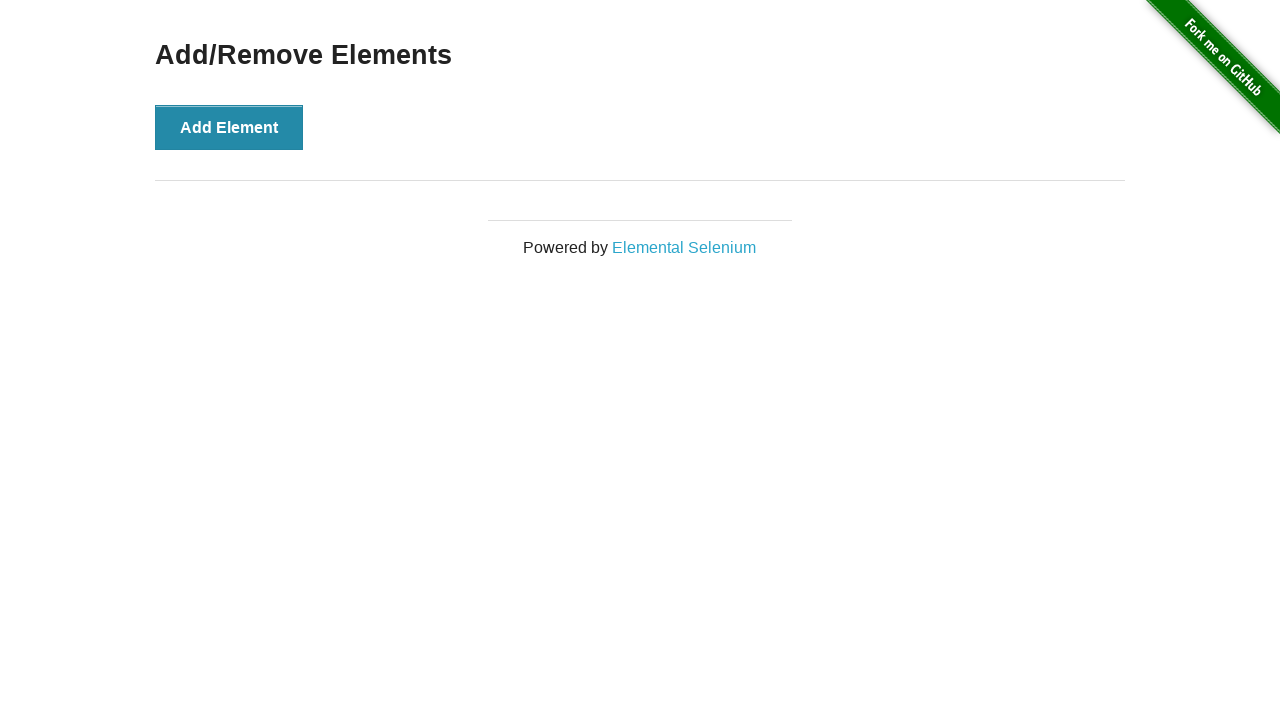

Verified Add/Remove Elements page still visible after deletion
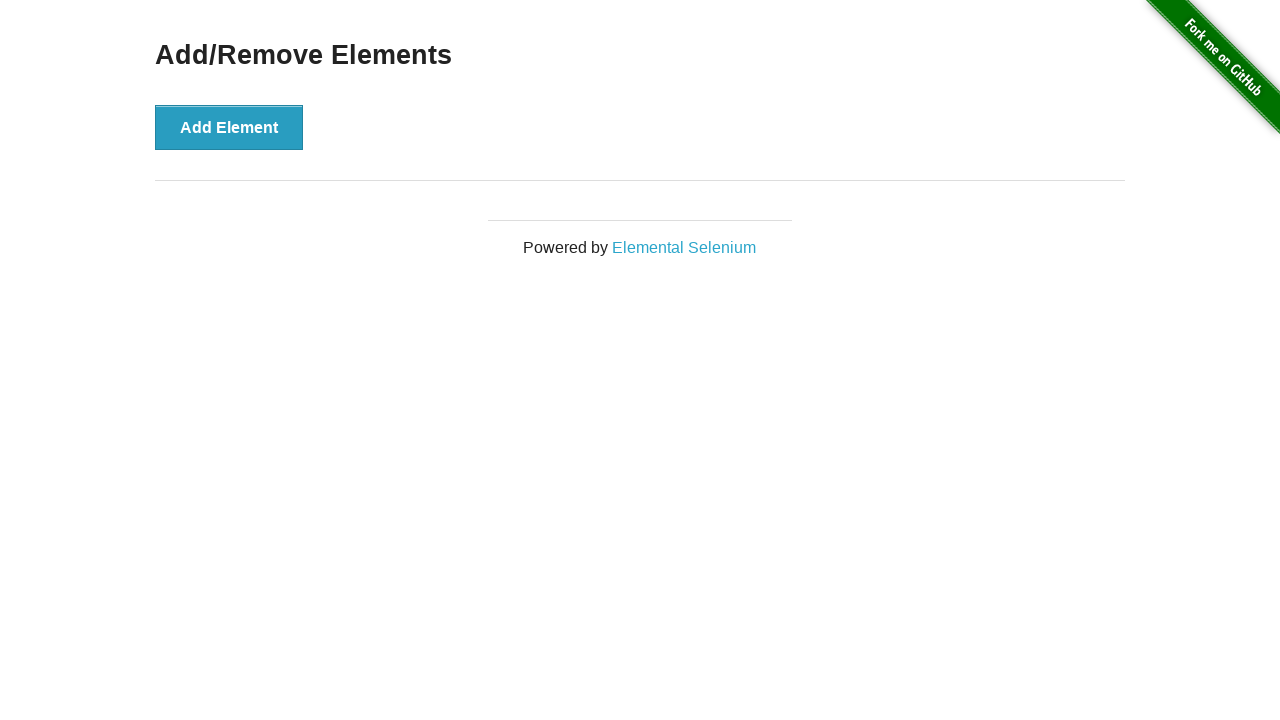

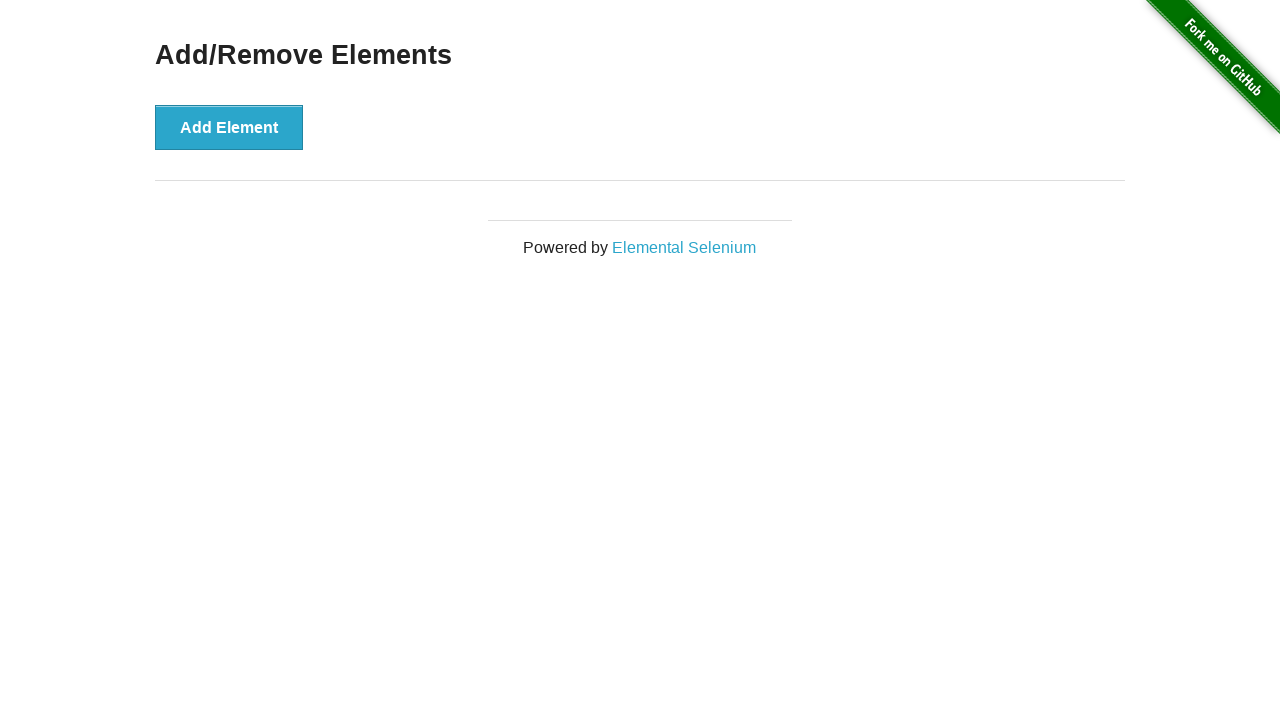